Navigates to the RedBus website and loads the homepage

Starting URL: https://www.redbus.in/

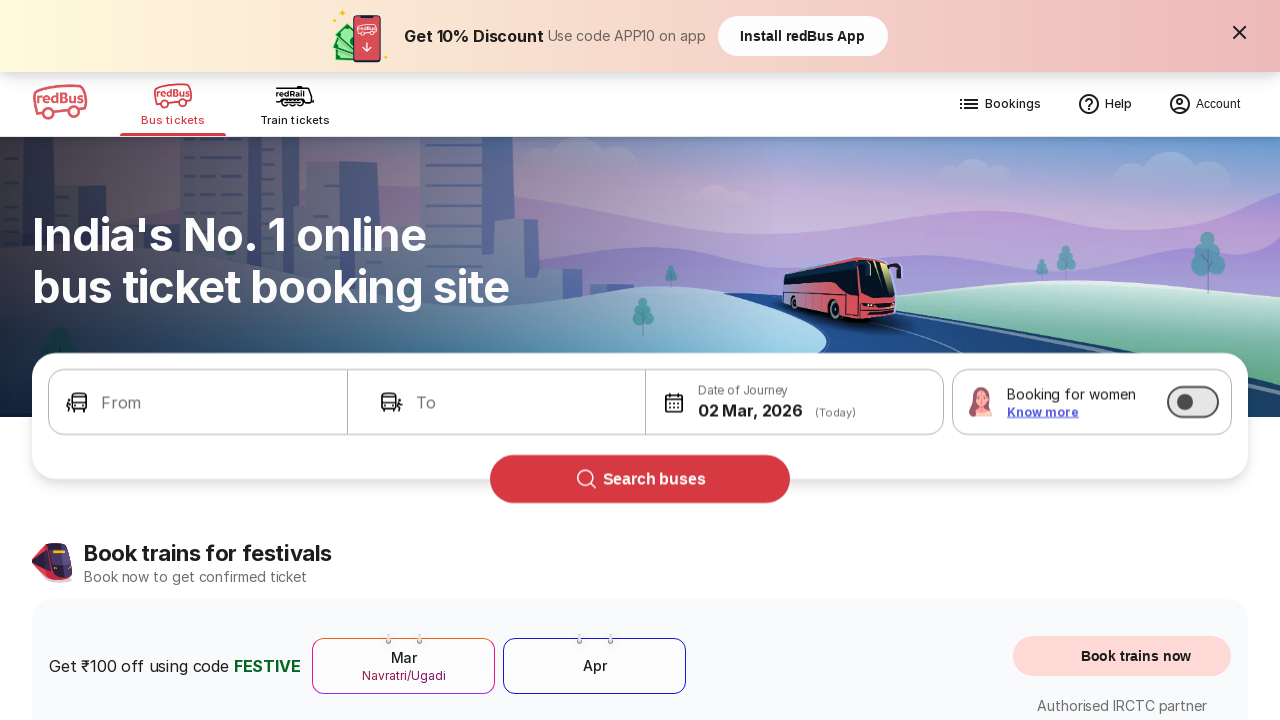

Waited for RedBus homepage to load (domcontentloaded state)
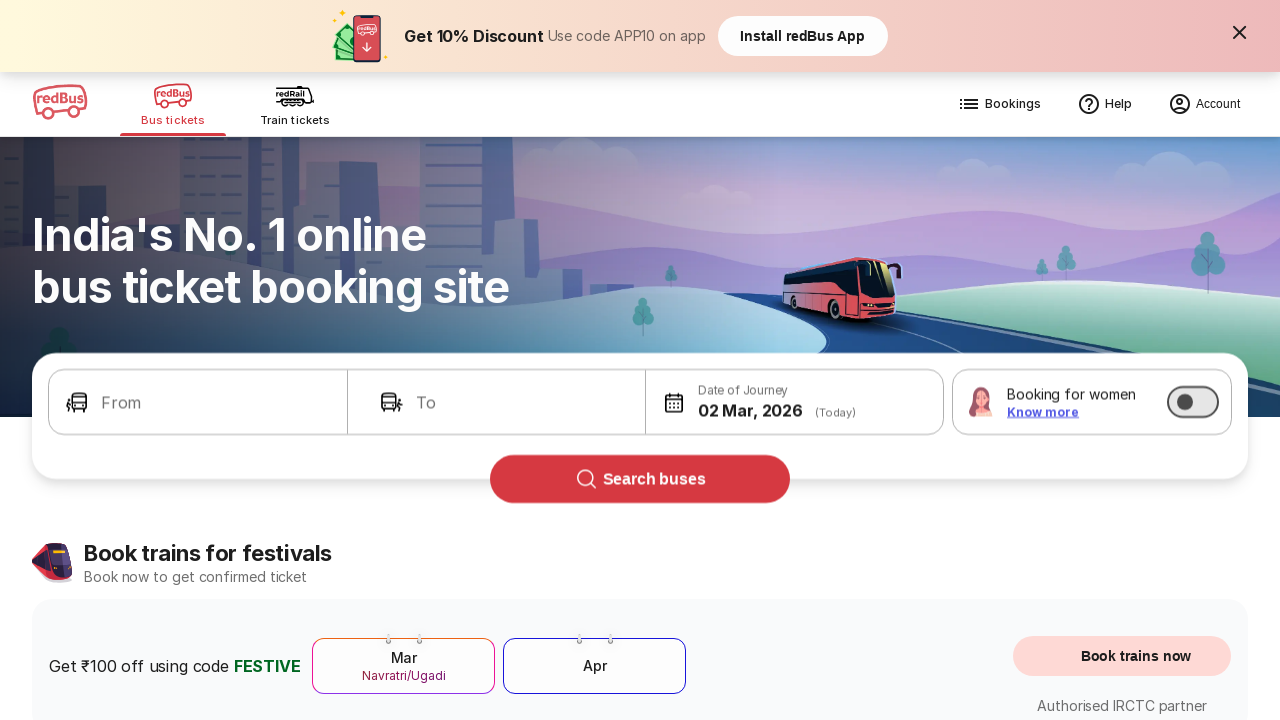

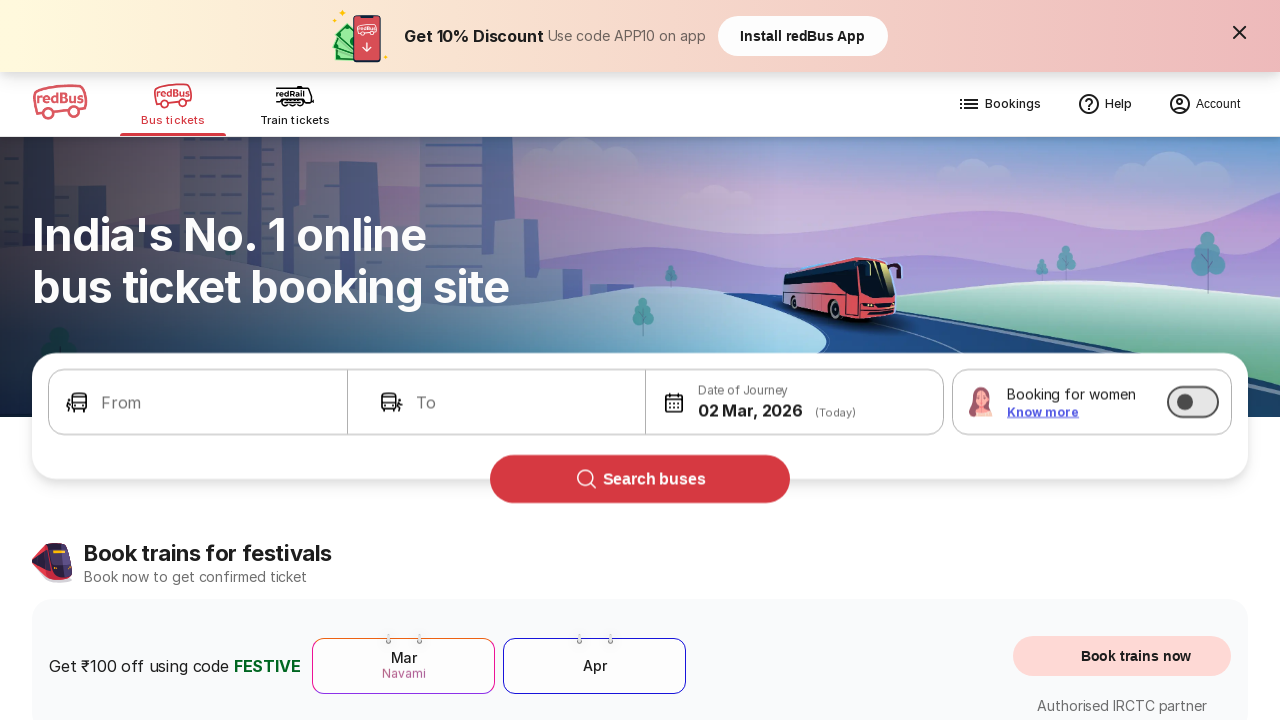